Tests the Python.org search functionality by navigating to the site, verifying the page title contains "Python", entering a search query for "pycon", and verifying search results are displayed.

Starting URL: http://www.python.org

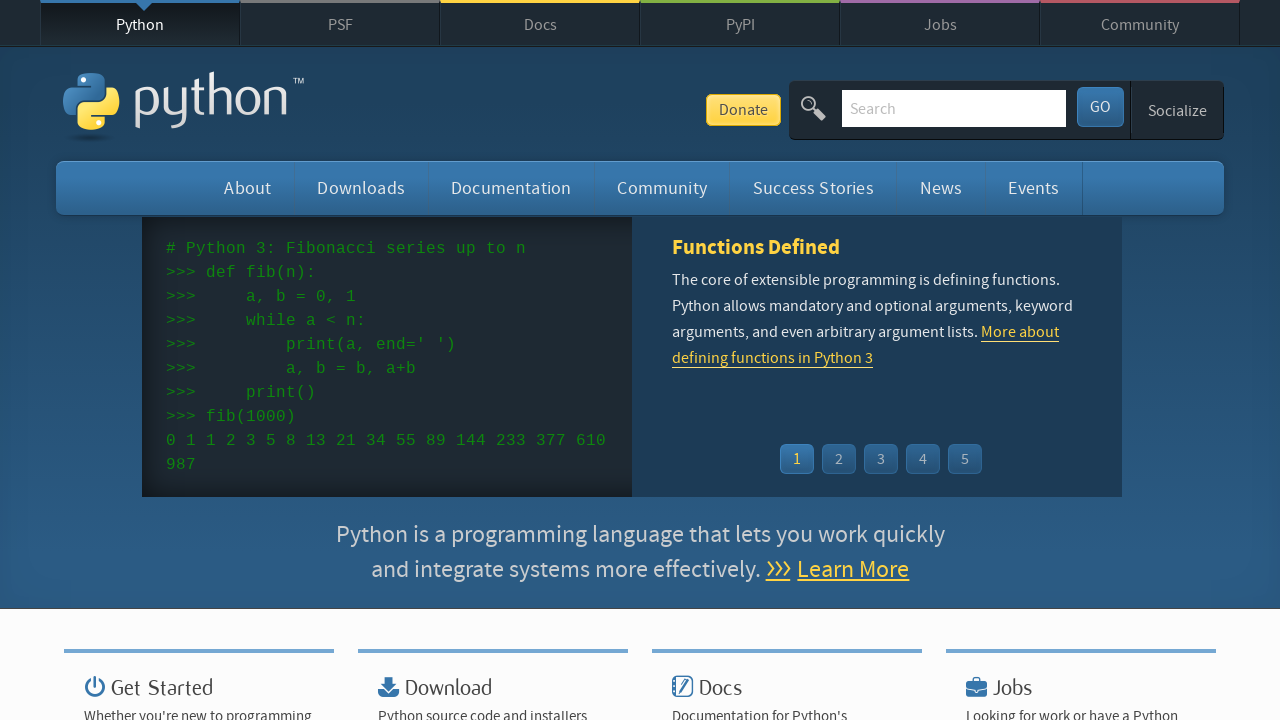

Verified page title contains 'Python'
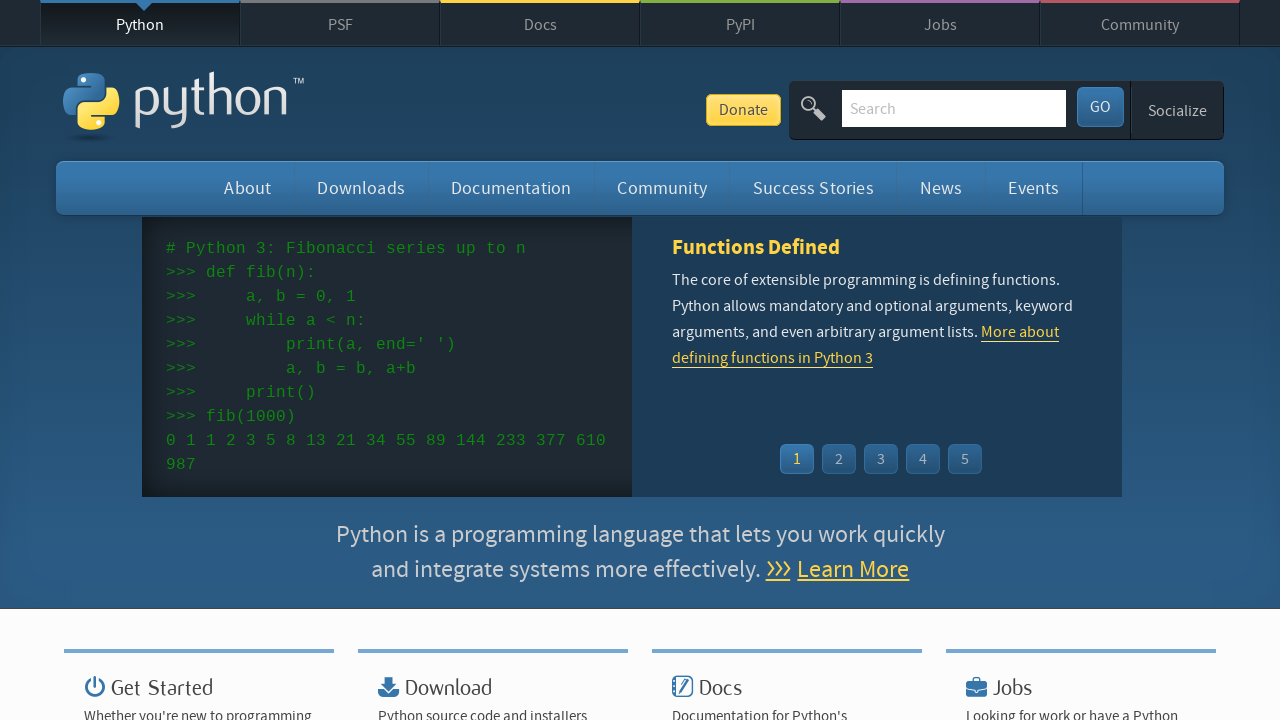

Filled search box with 'pycon' on input[name='q']
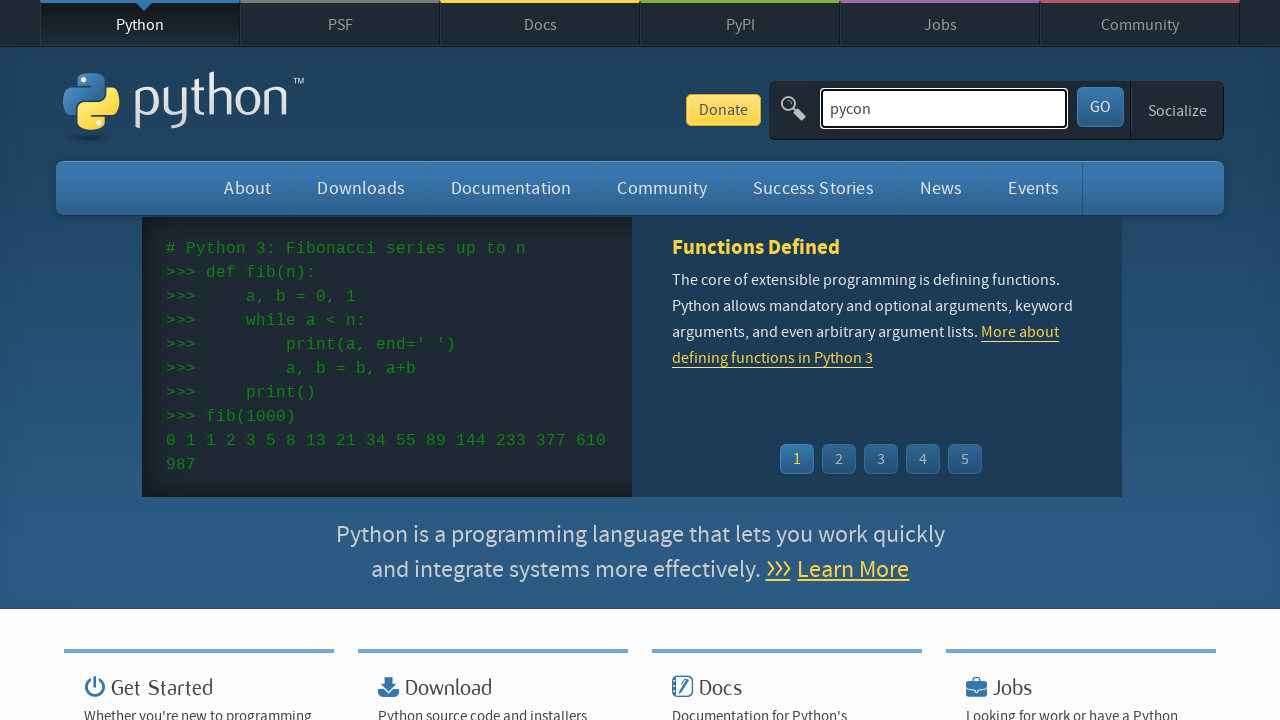

Pressed Enter to submit search query on input[name='q']
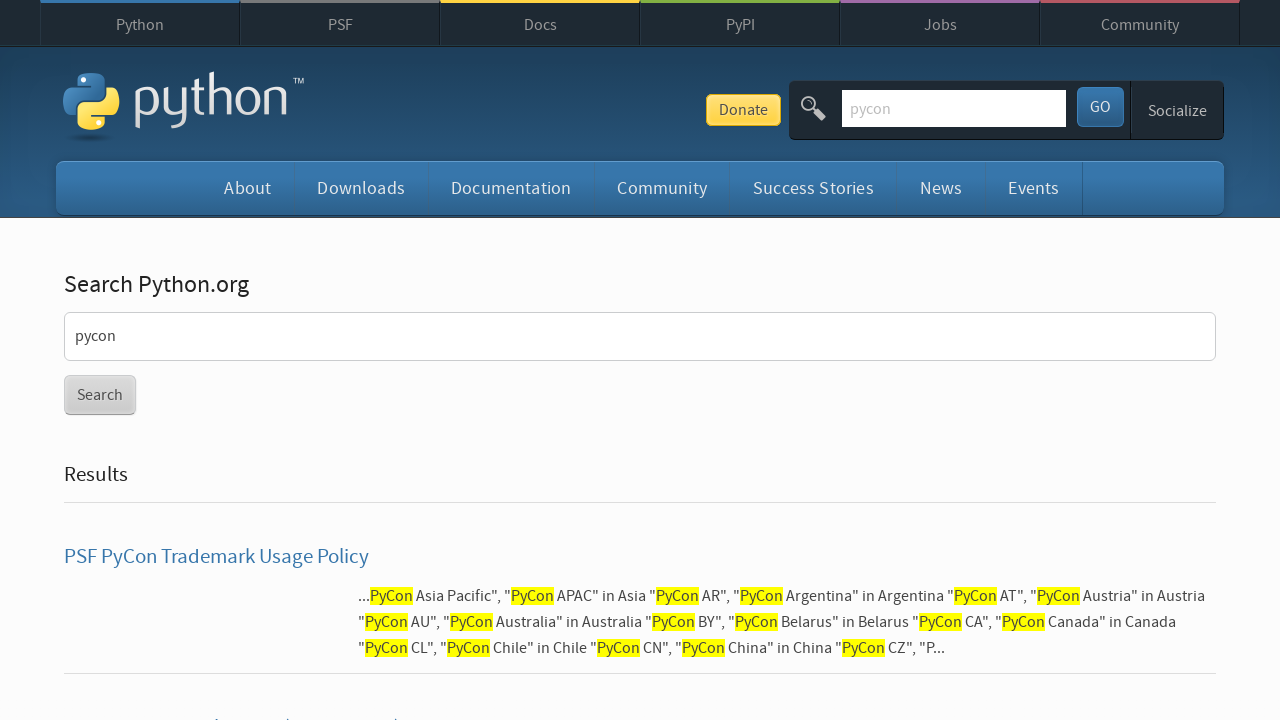

Waited for network idle - page fully loaded
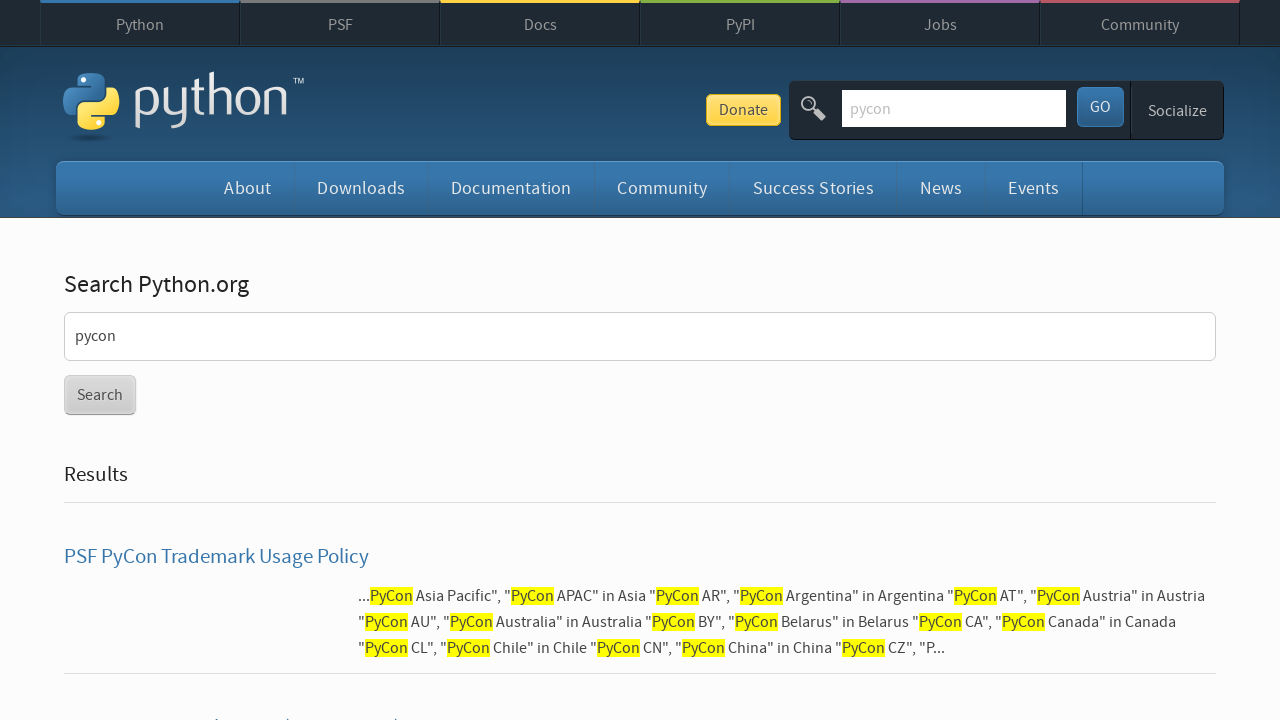

Verified search results were found (no 'No results found' message)
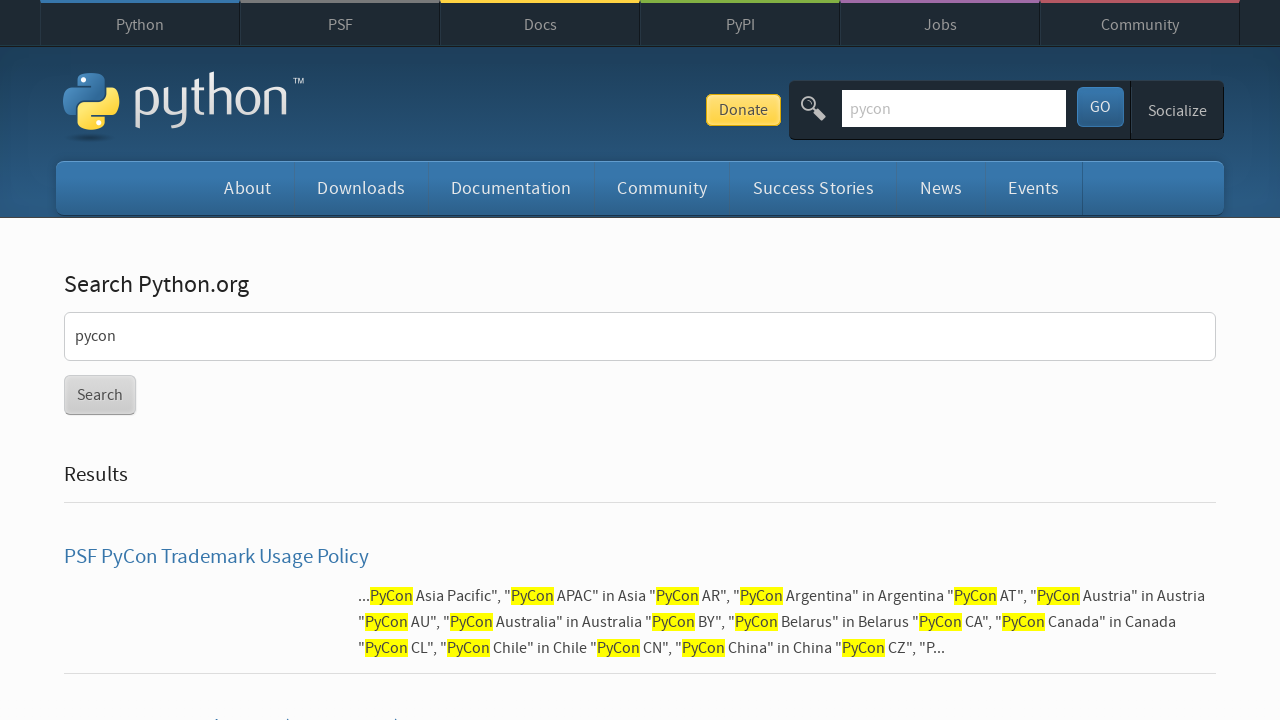

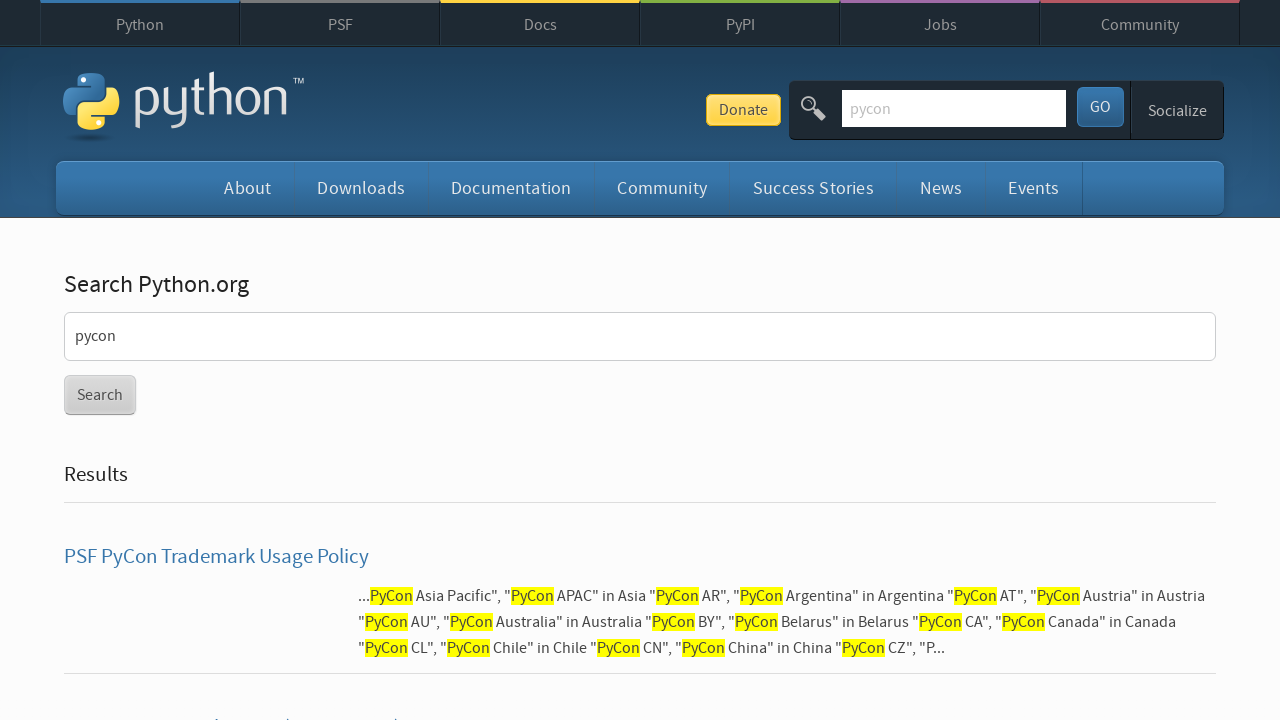